Navigates to the Playwright documentation site and clicks on the "Get Started" link to access the getting started guide.

Starting URL: https://playwright.dev/

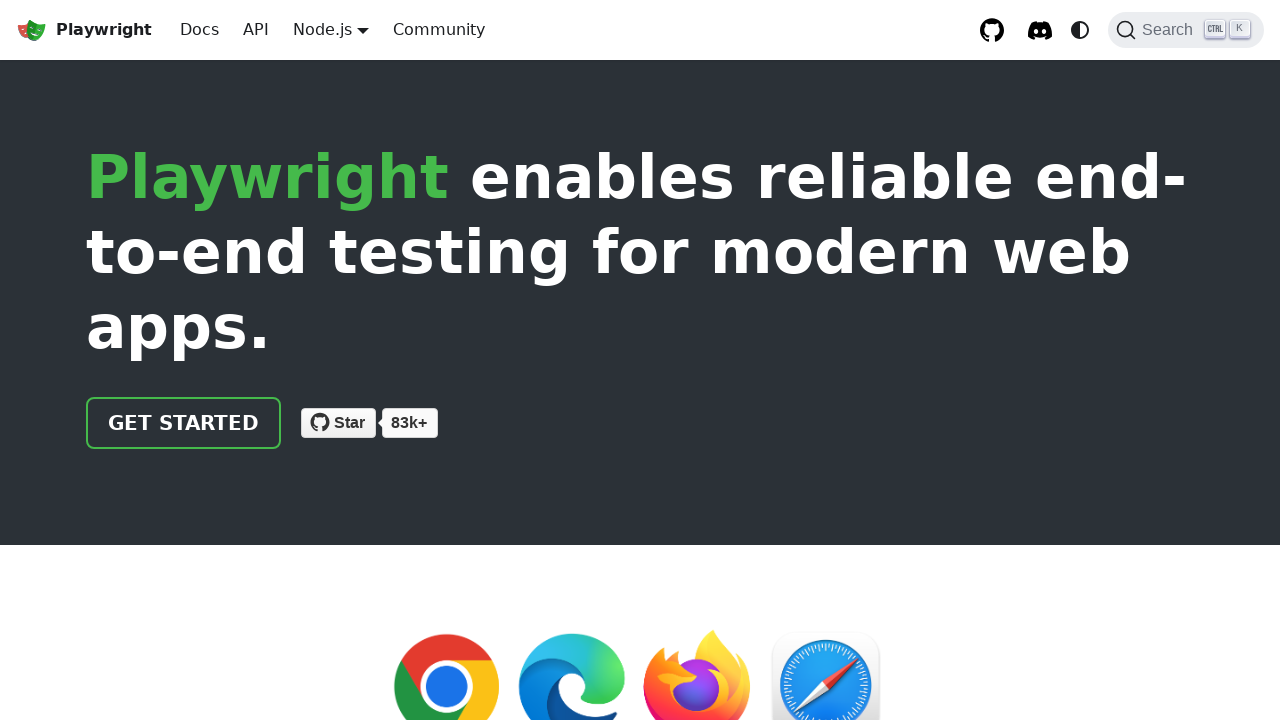

Clicked on the 'Get Started' link to access the getting started guide at (184, 423) on internal:text="Get Started"i
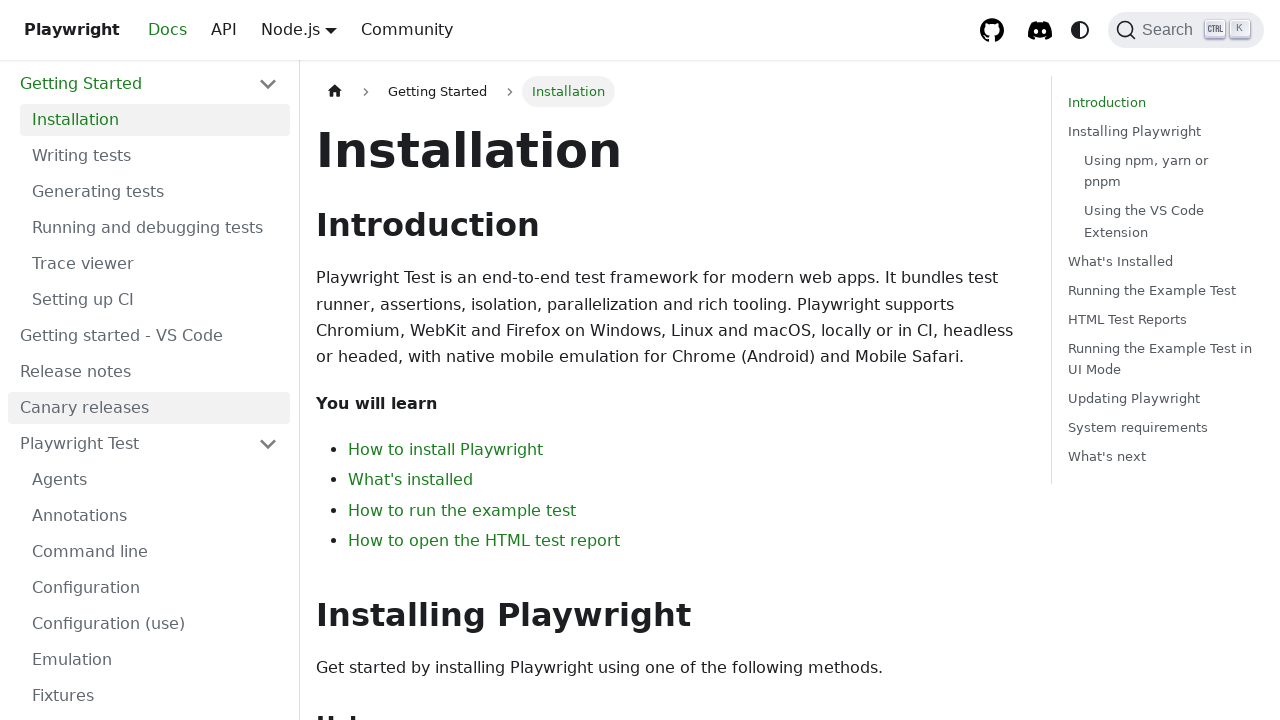

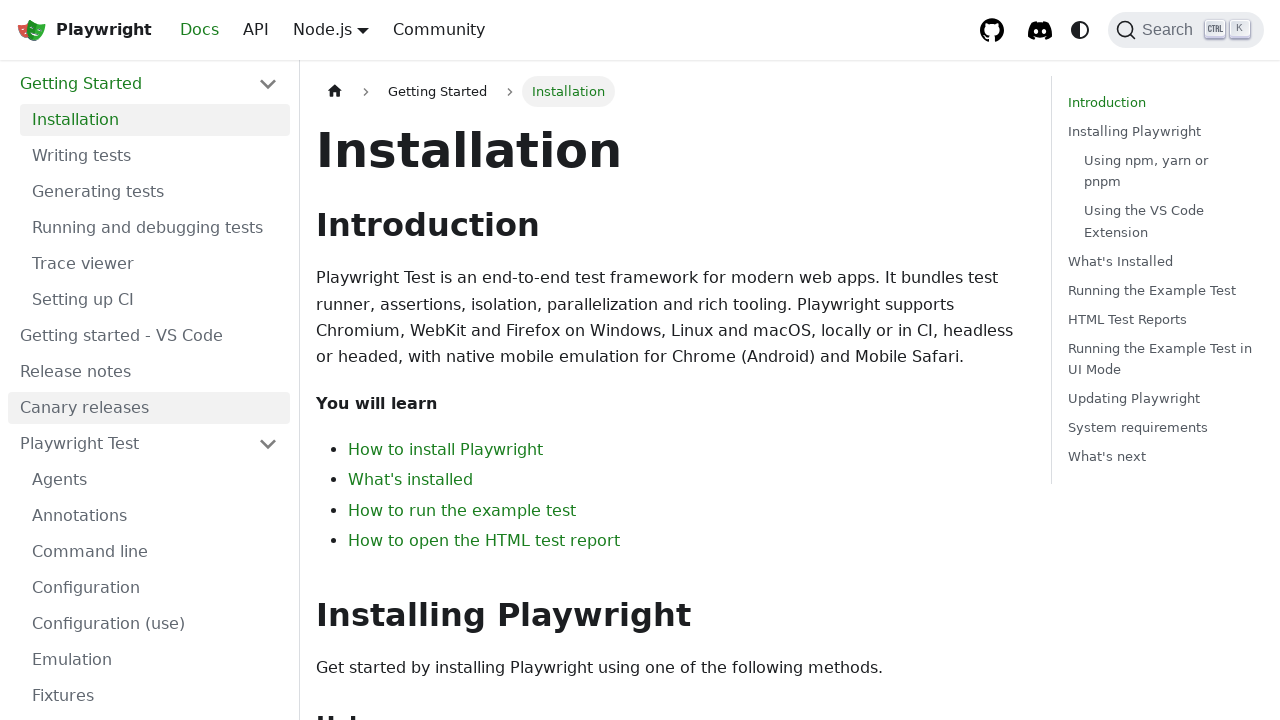